Tests handling of a prompt alert by clicking the prompt button, entering text, and accepting the alert

Starting URL: https://demoqa.com/alerts

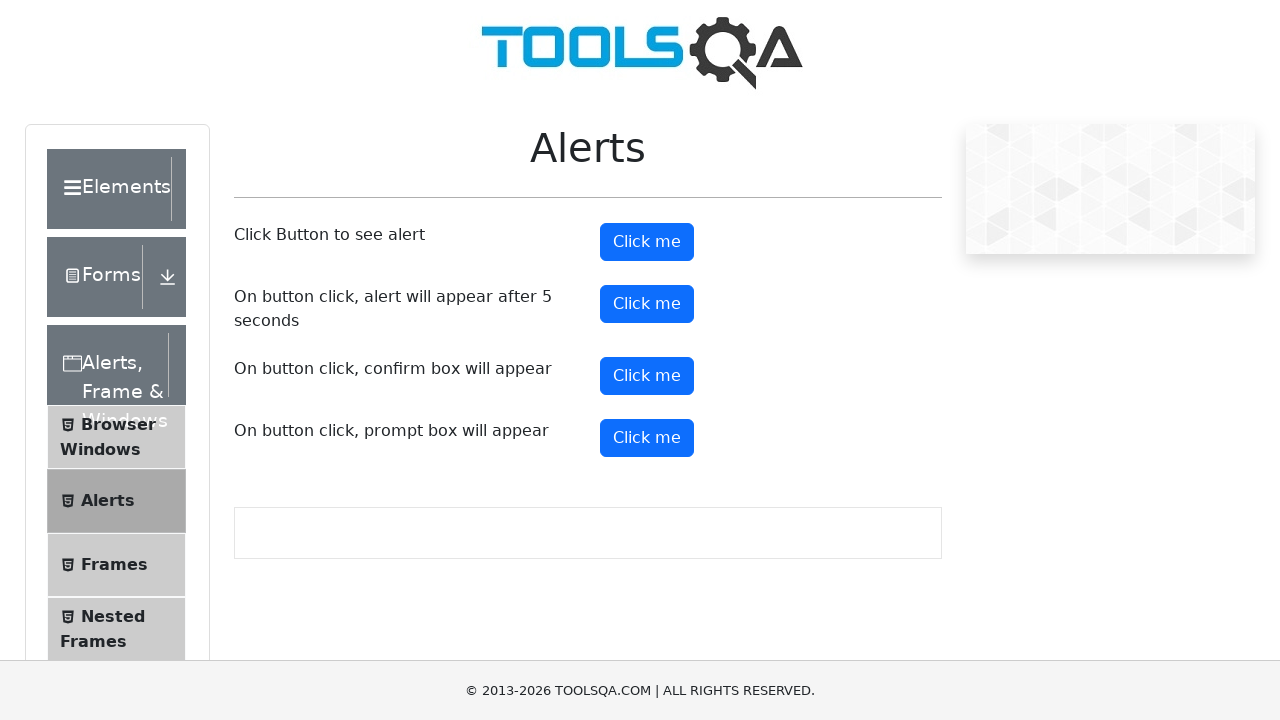

Set up dialog handler for prompt alert
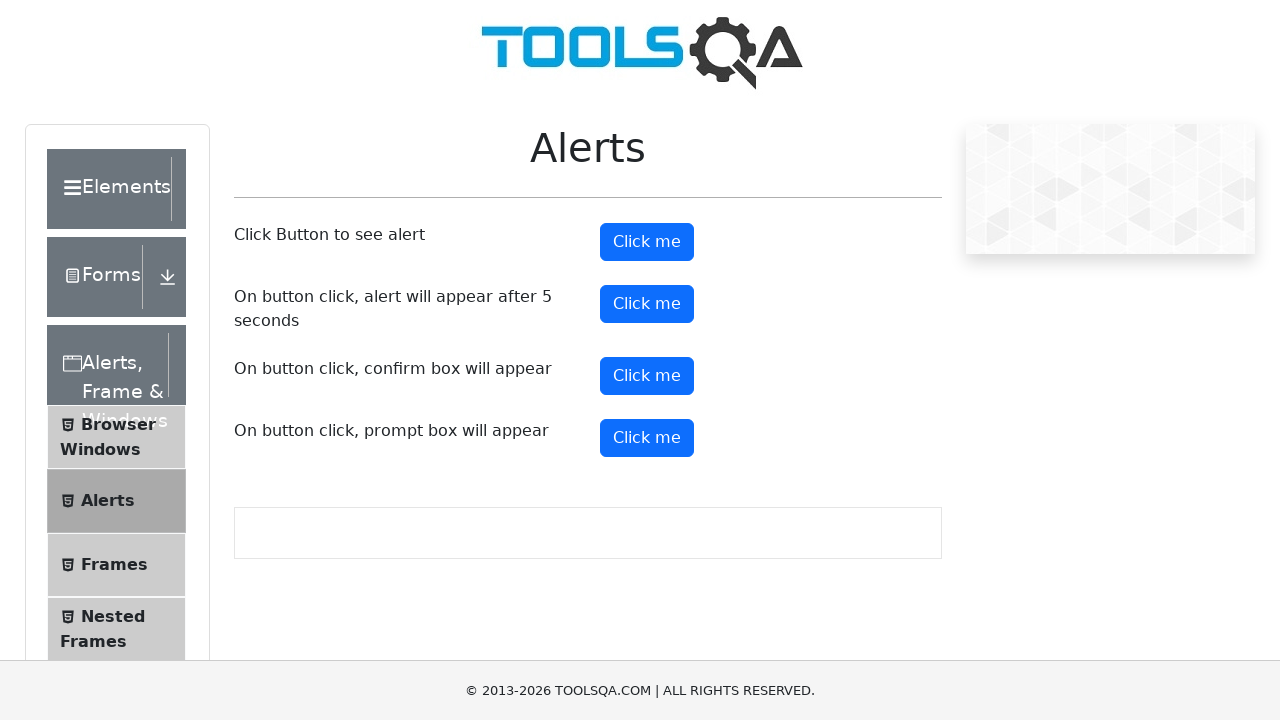

Clicked prompt alert button at (647, 438) on button#promtButton
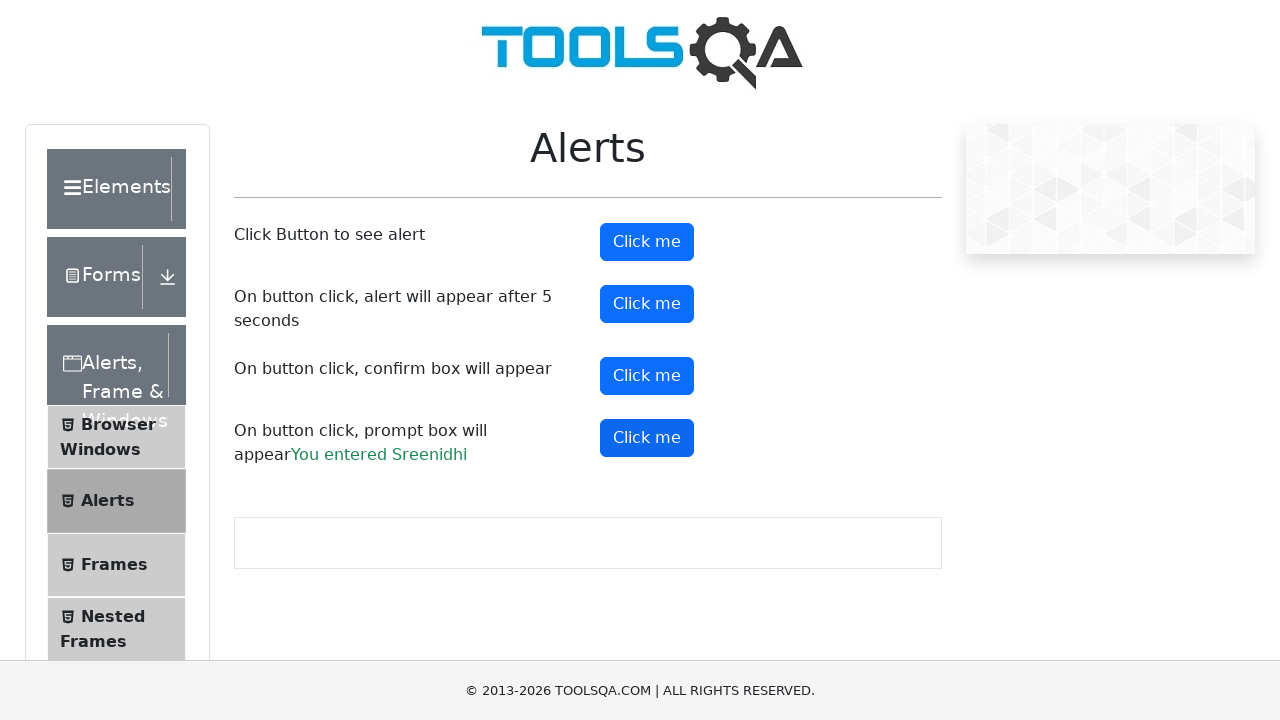

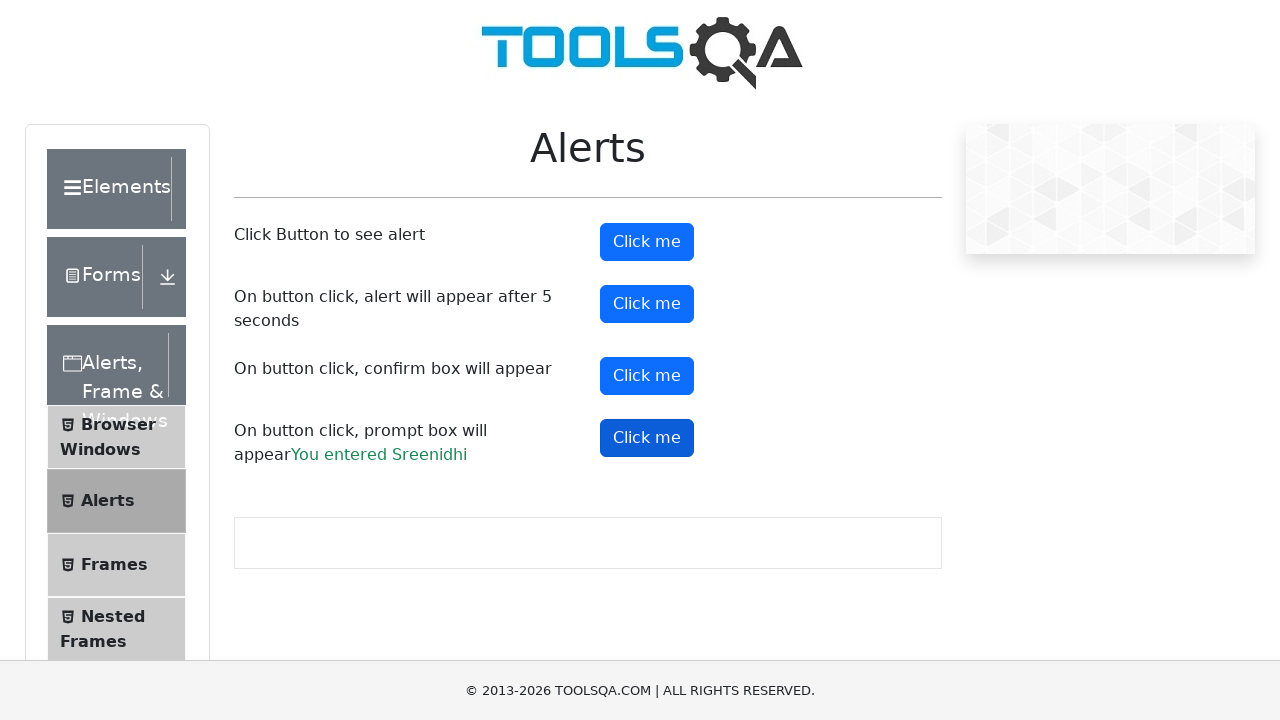